Tests add to cart functionality on BrowserStack demo site by clicking the first product's add to cart button and verifying the checkout button appears

Starting URL: https://bstackdemo.com/

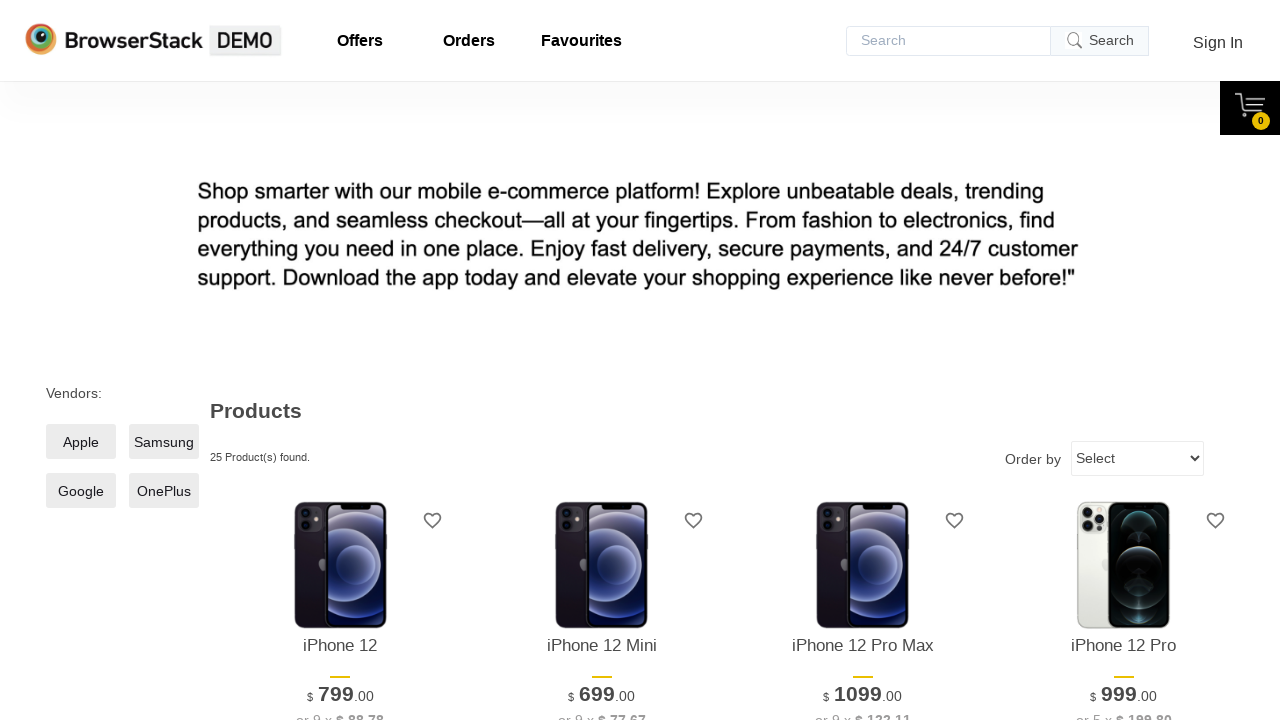

Clicked the first product's add to cart button at (340, 361) on div.shelf-item__buy-btn >> nth=0
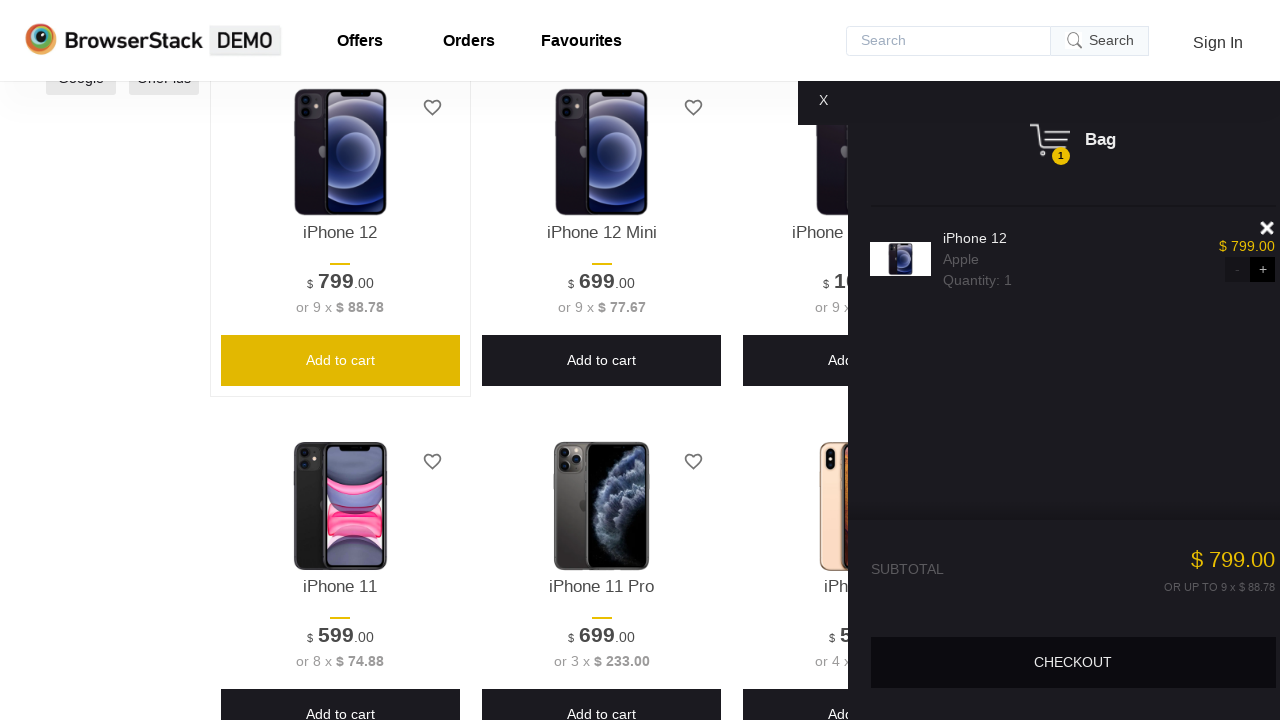

Checkout button appeared and is visible
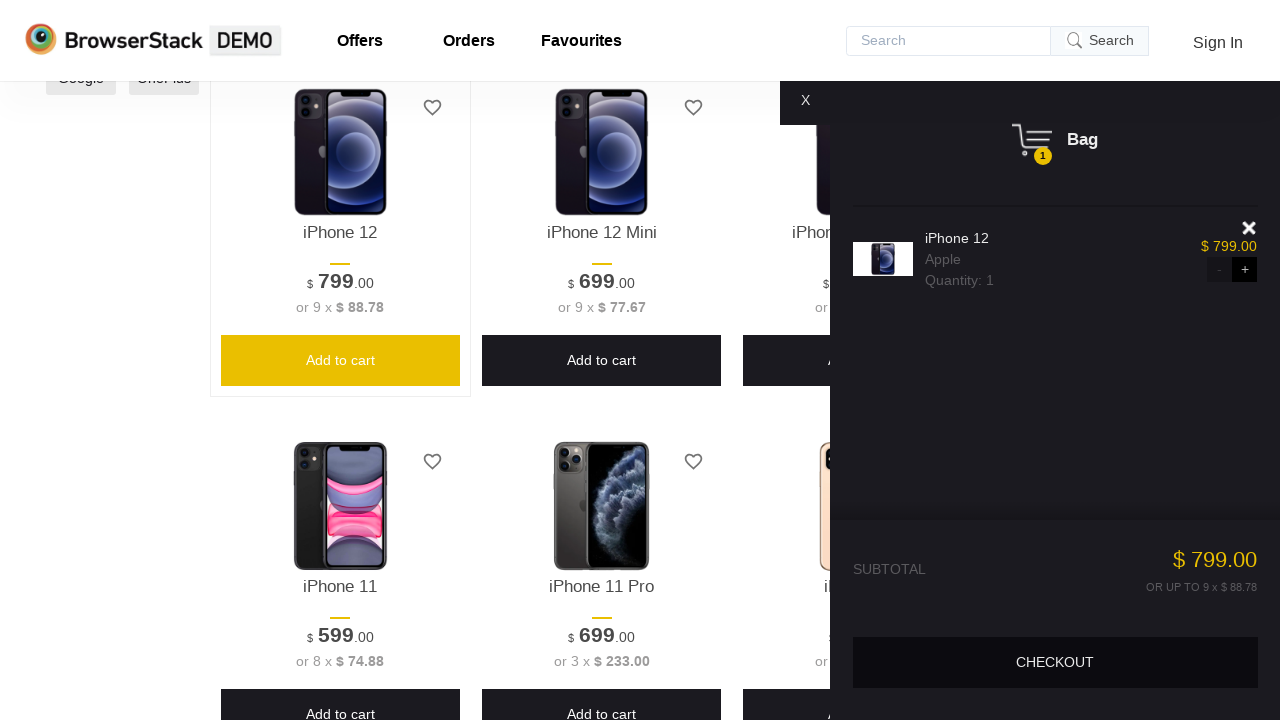

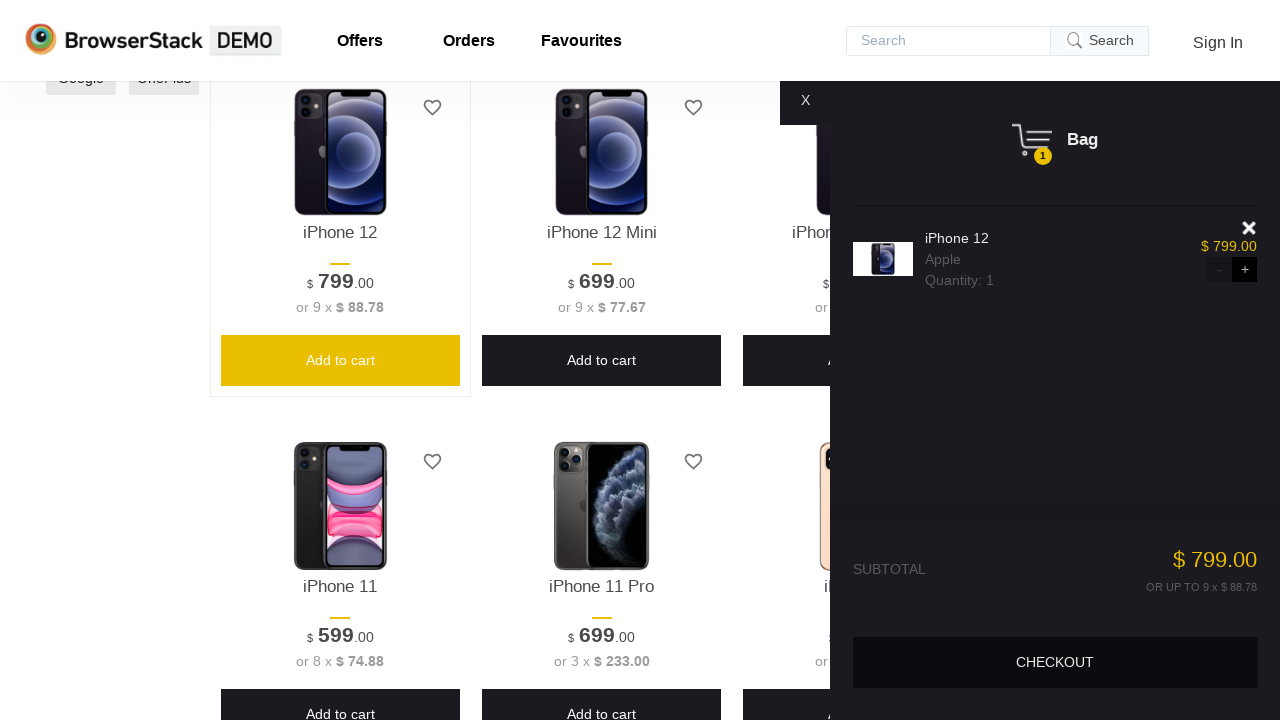